Tests that clicking the language menu and selecting German changes the website language

Starting URL: https://www.uni-stuttgart.de/en/

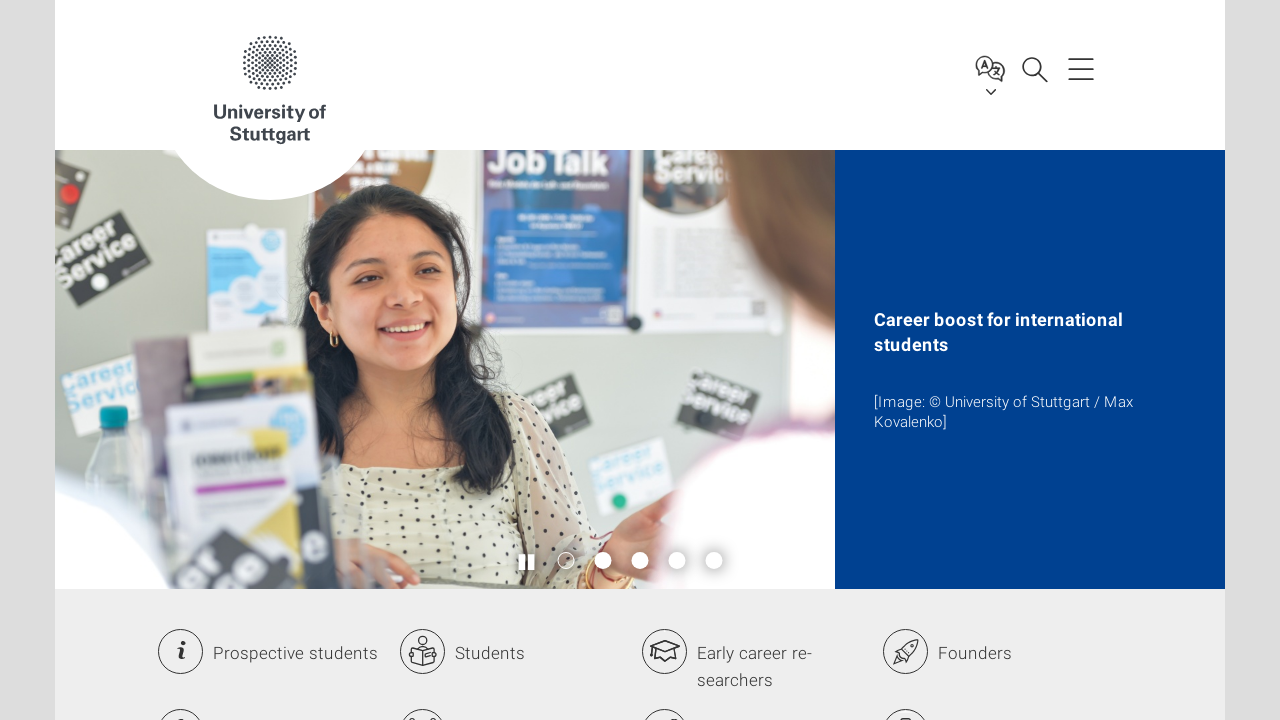

Clicked language menu button at (991, 69) on #language-menu-title
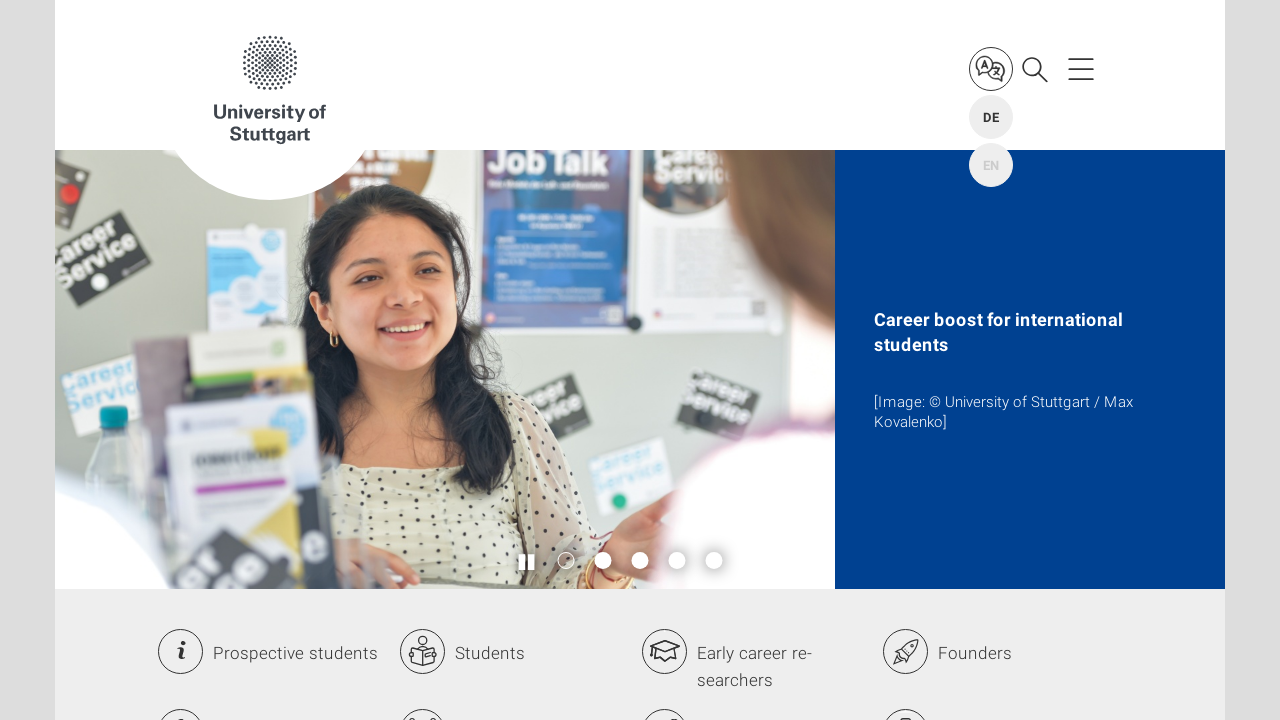

German language option appeared in menu
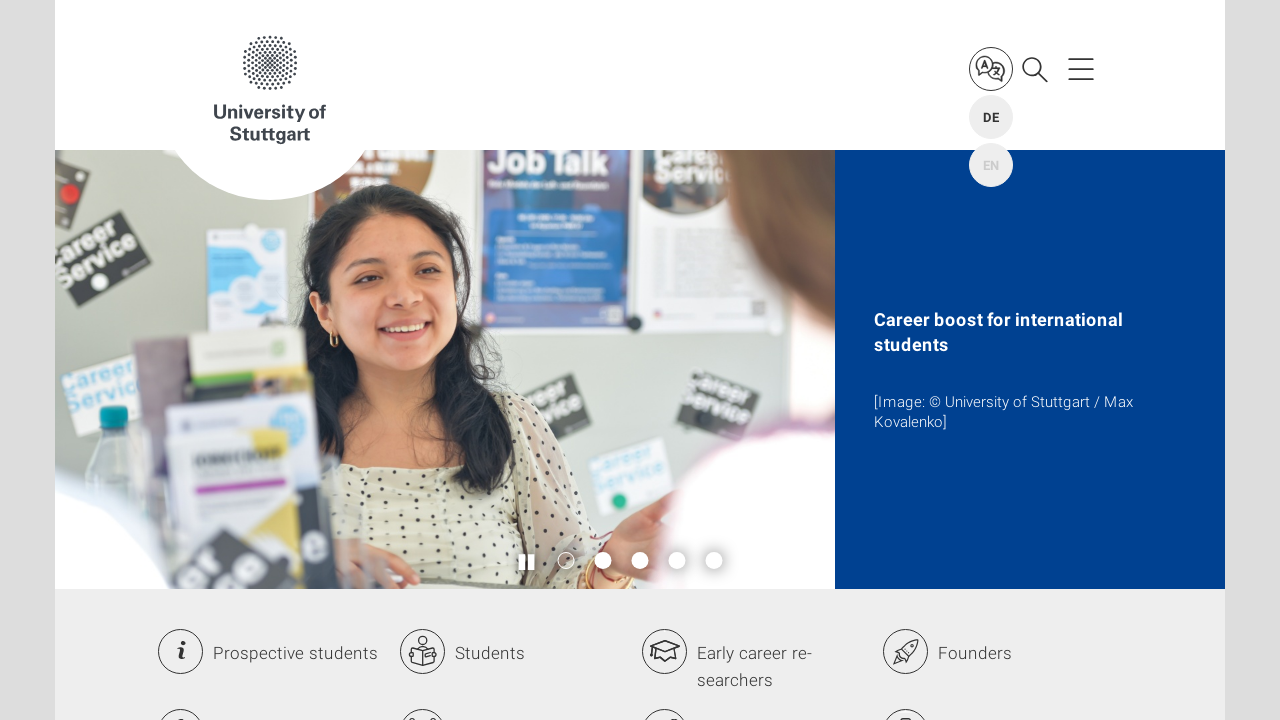

Clicked German language option at (991, 117) on #localelink
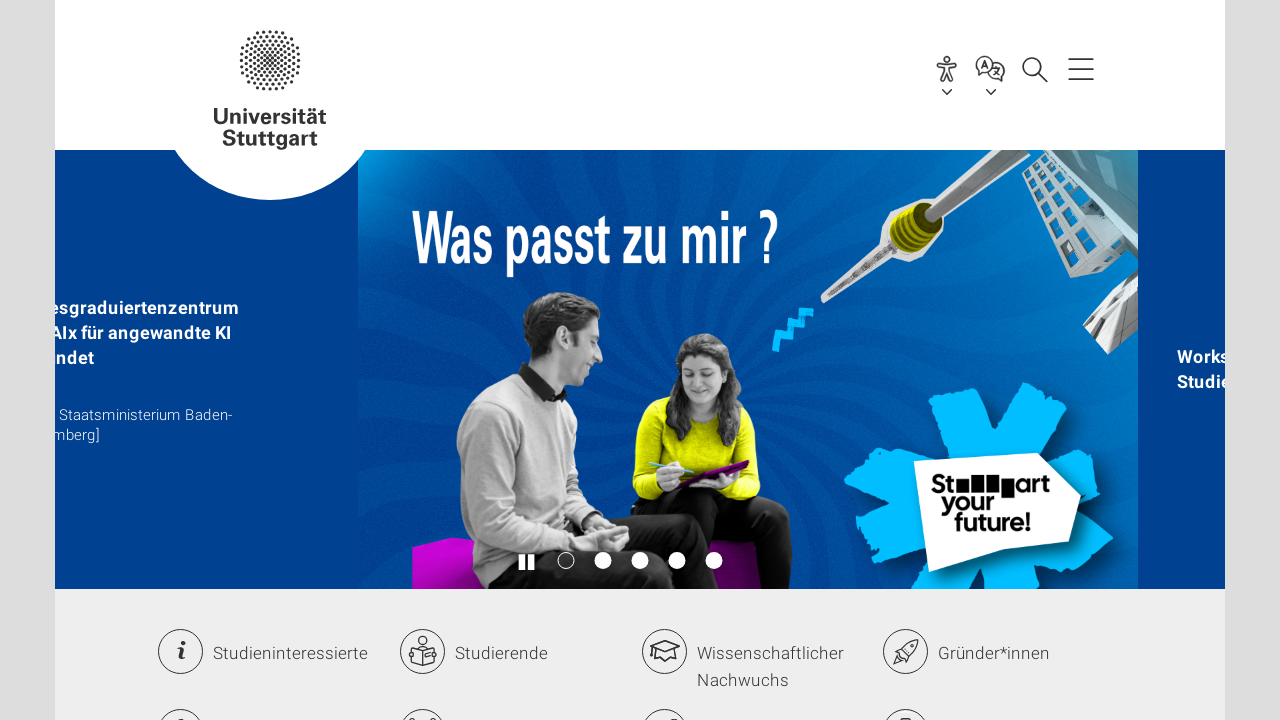

Website loaded in German language
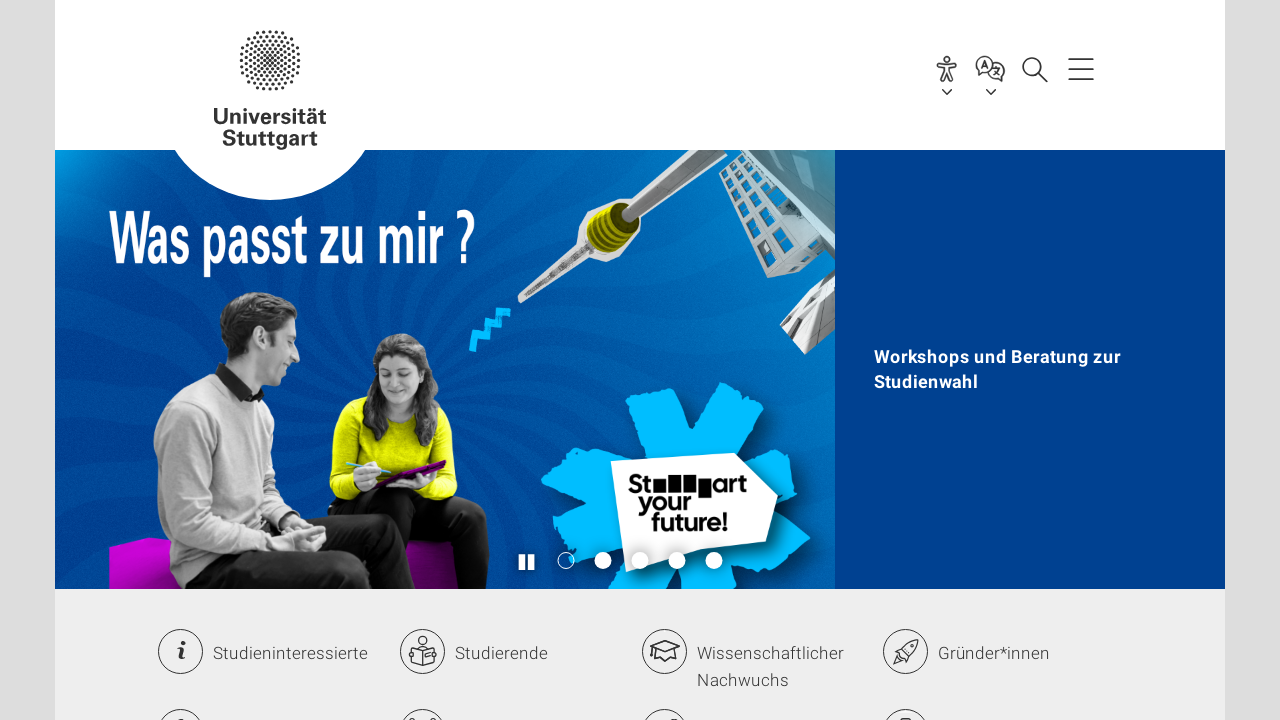

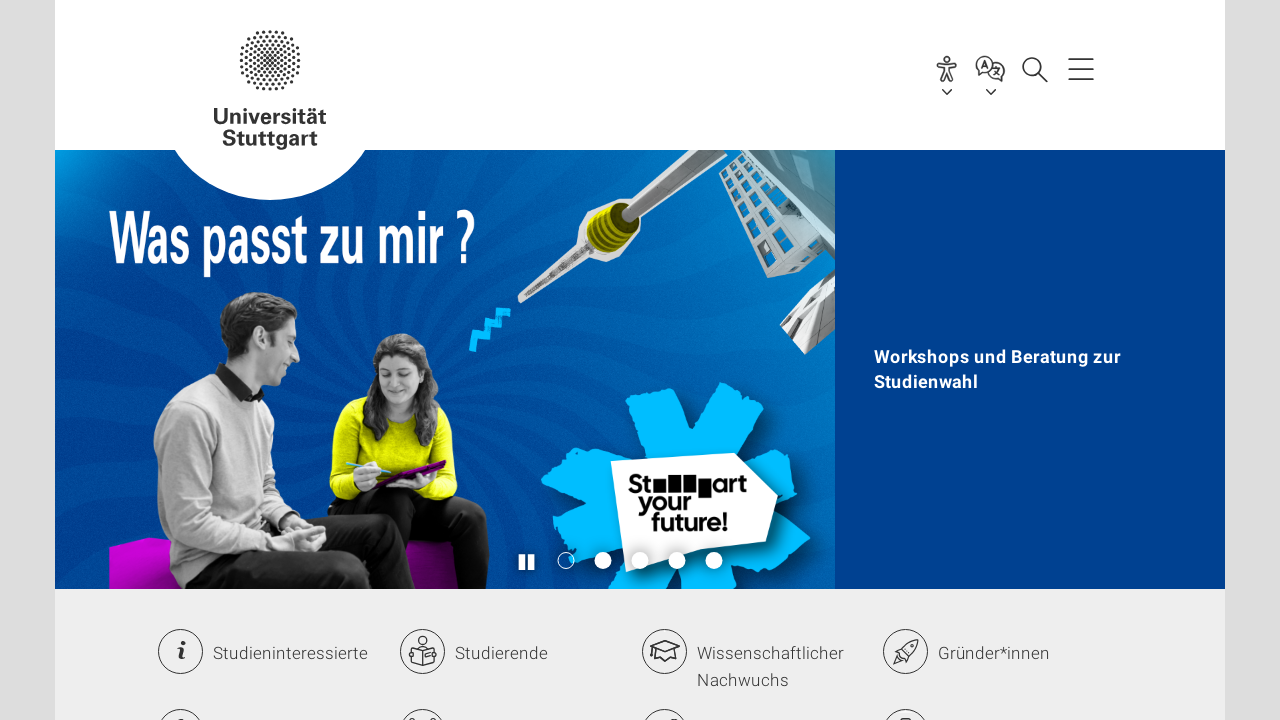